Tests Ajio's search and filter functionality by searching for bags, applying gender and category filters, and verifying that products are displayed with brand and name information

Starting URL: https://www.ajio.com/

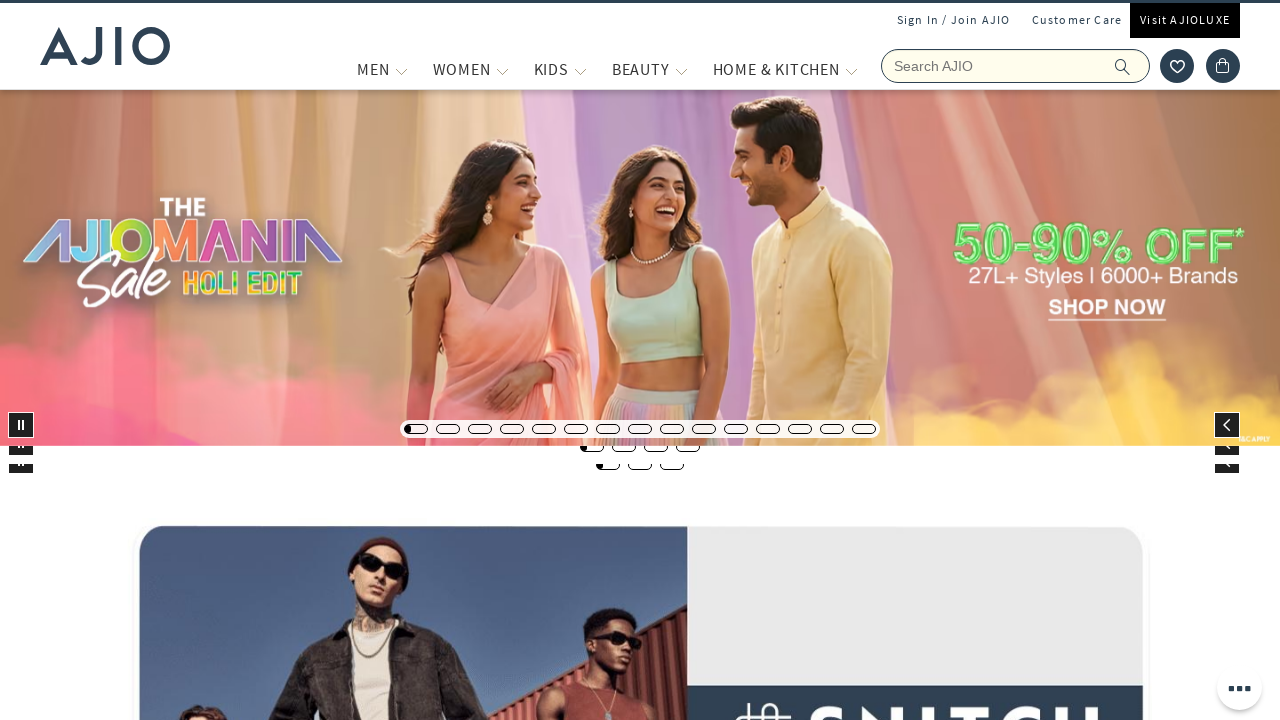

Filled search field with 'bags' on input[name='searchVal']
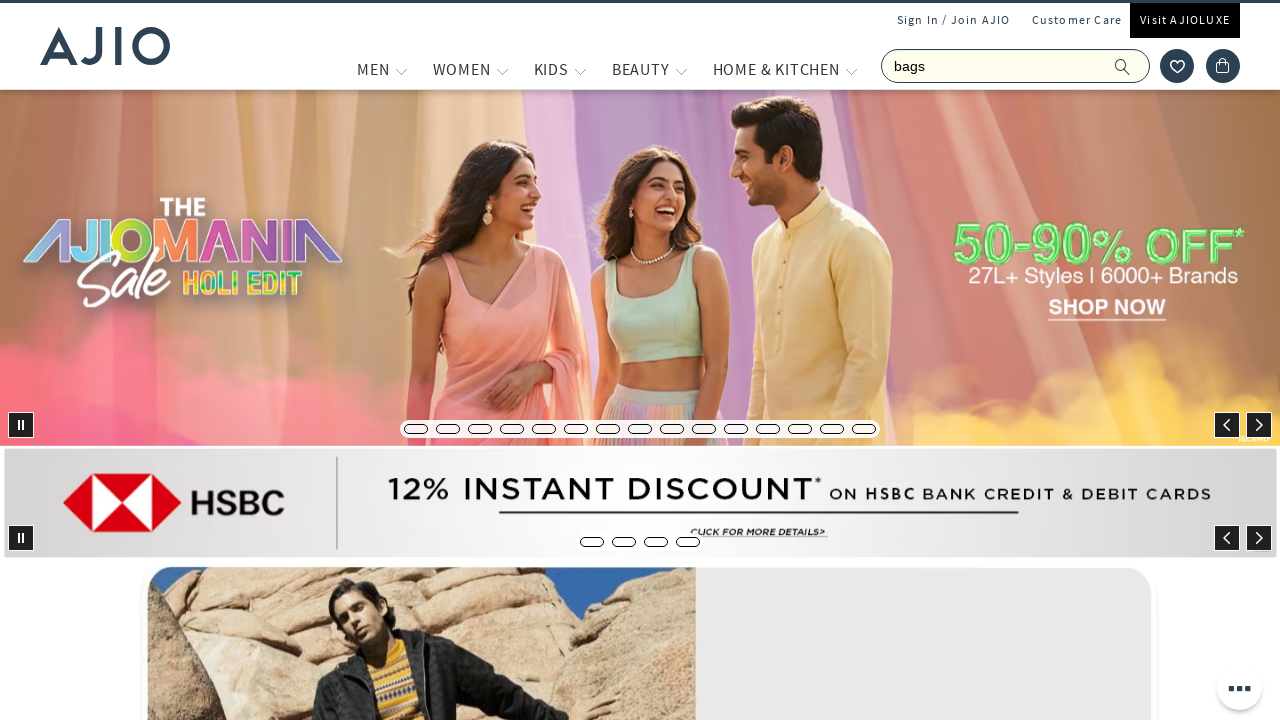

Pressed Enter to search for bags on input[name='searchVal']
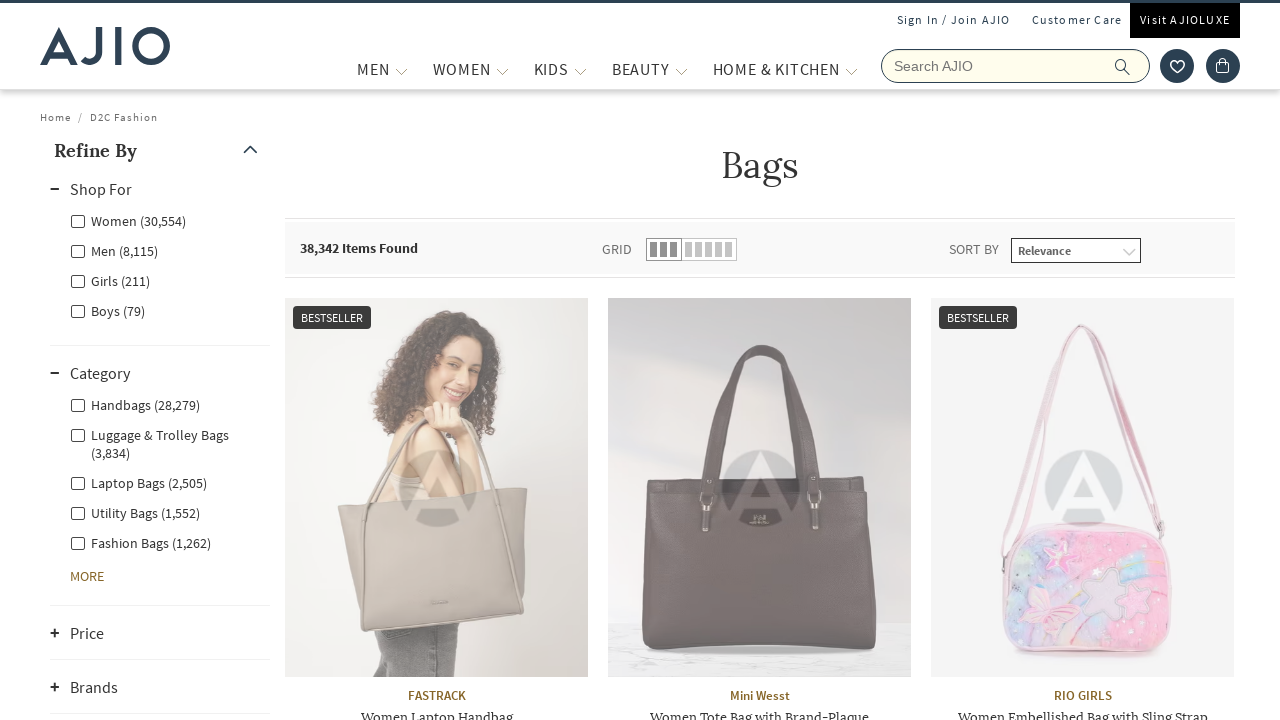

Waited for search results to load
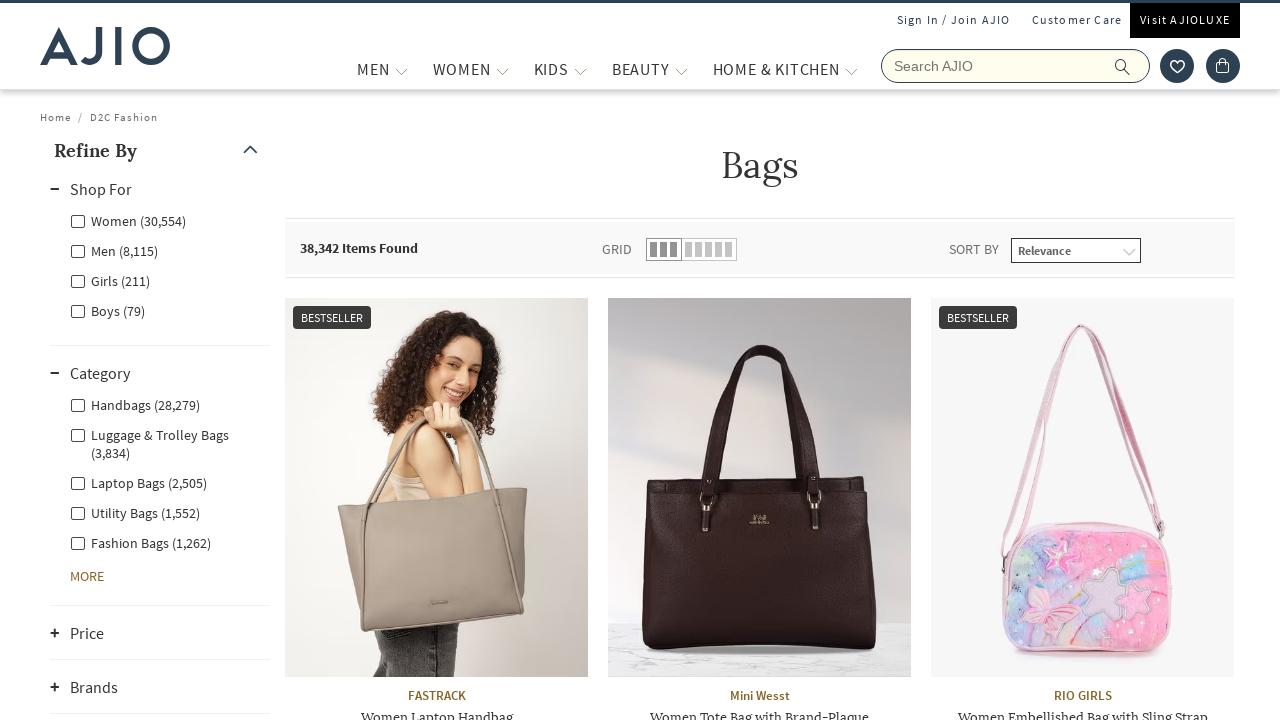

Clicked Men filter under Gender at (114, 250) on xpath=//label[@for='Men']
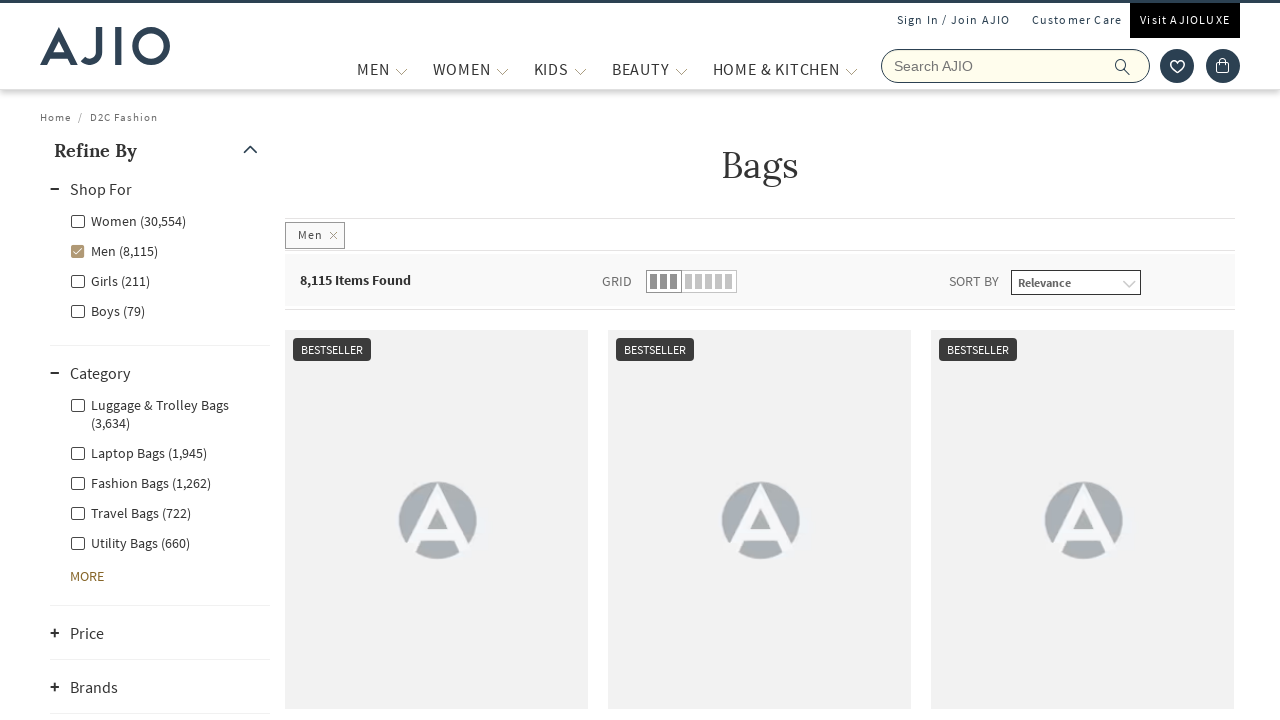

Waited for Men filter to apply
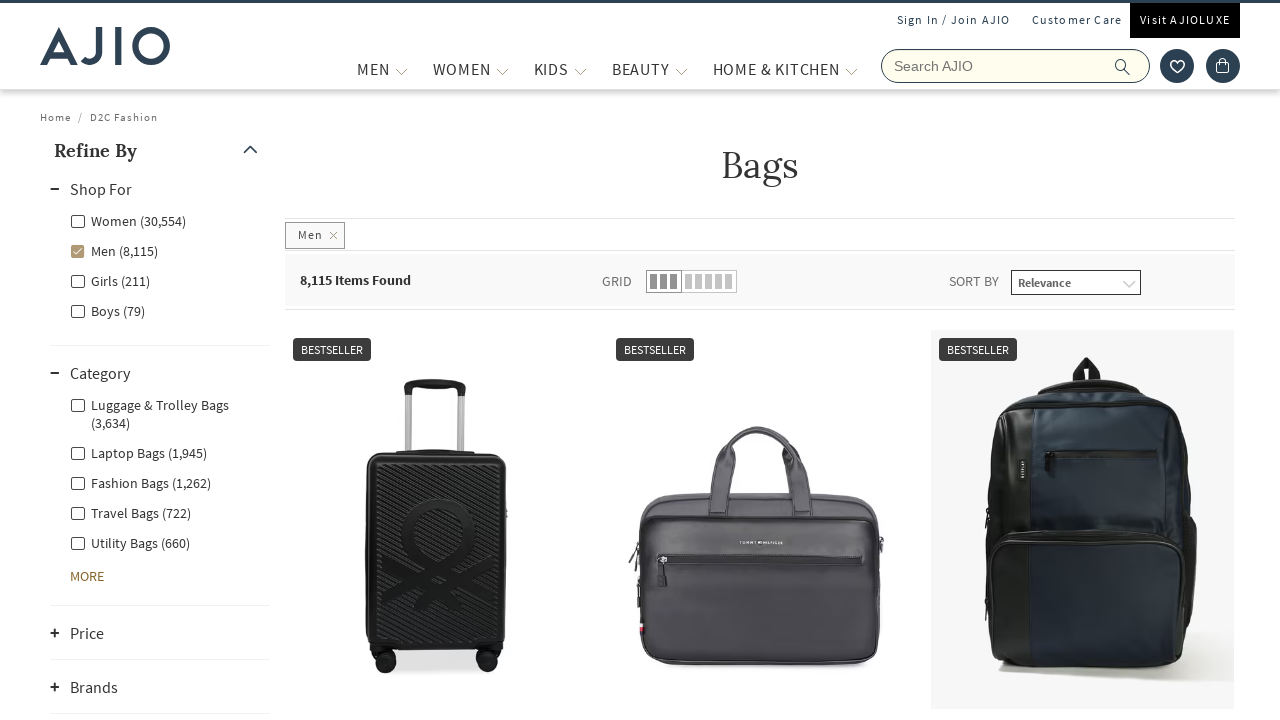

Clicked Fashion Bags filter under Category at (140, 482) on xpath=//label[@for='Men - Fashion Bags']
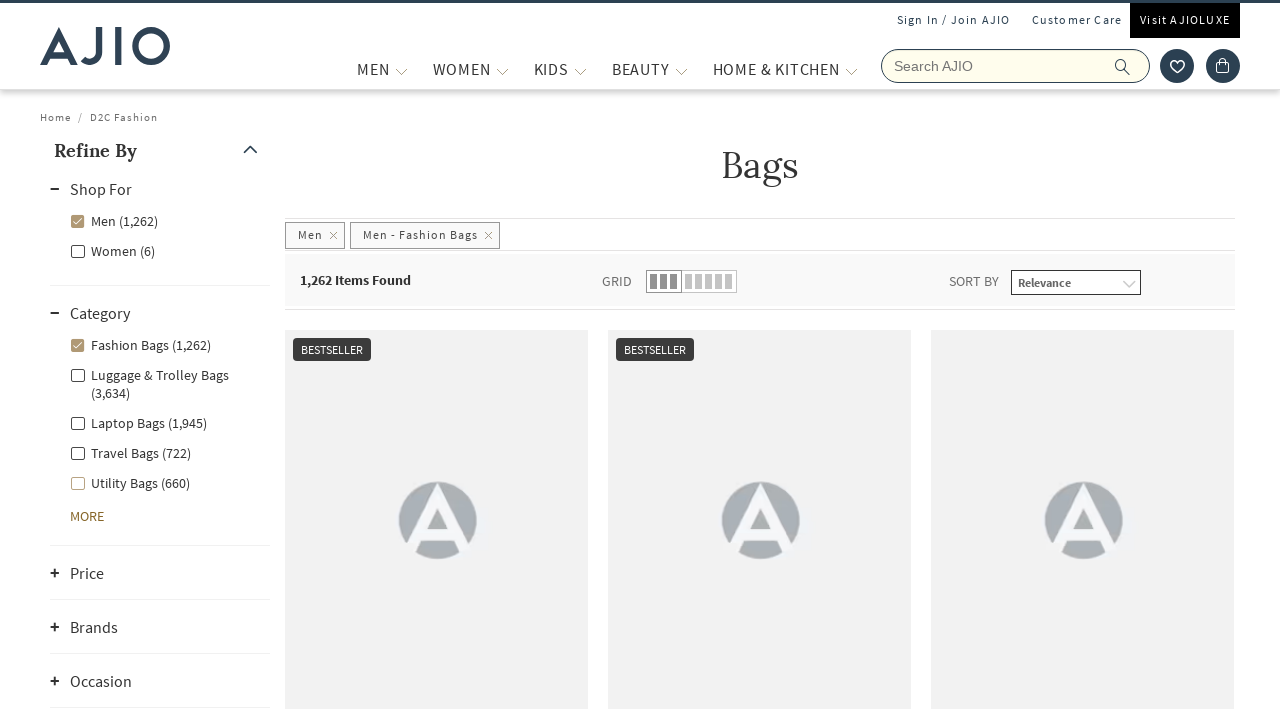

Waited for Fashion Bags filter to apply
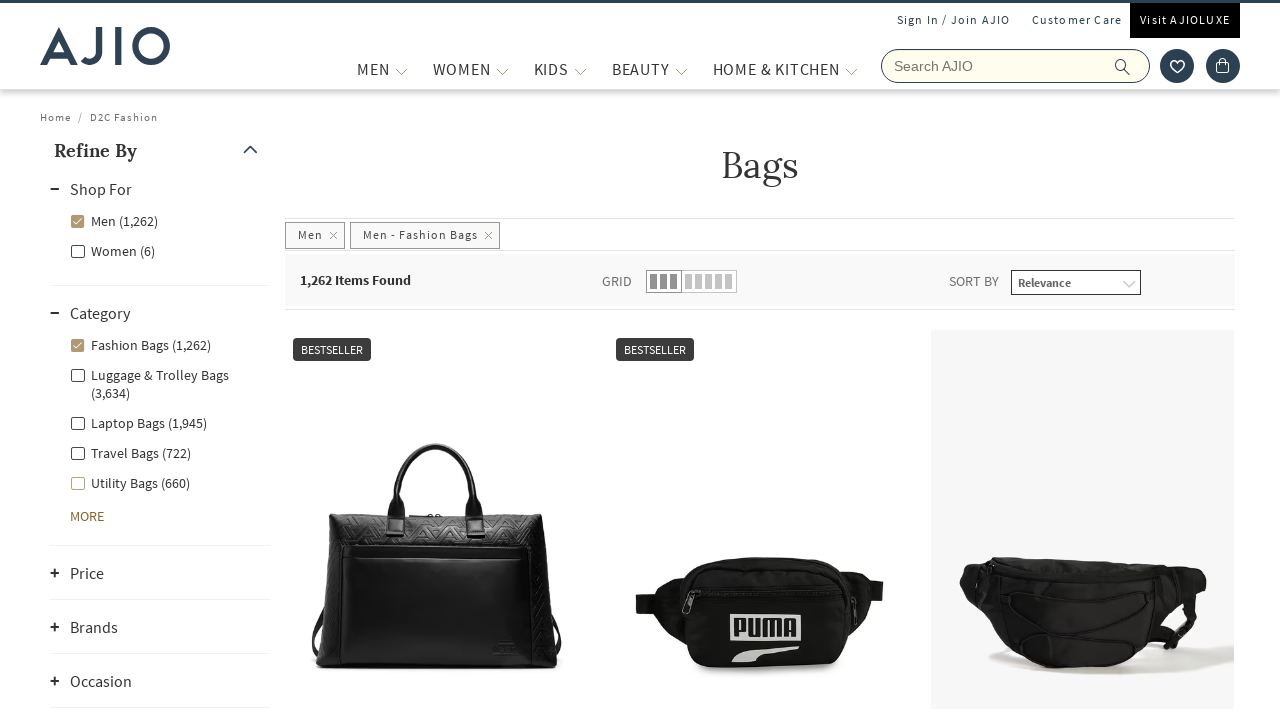

Verified items count is displayed
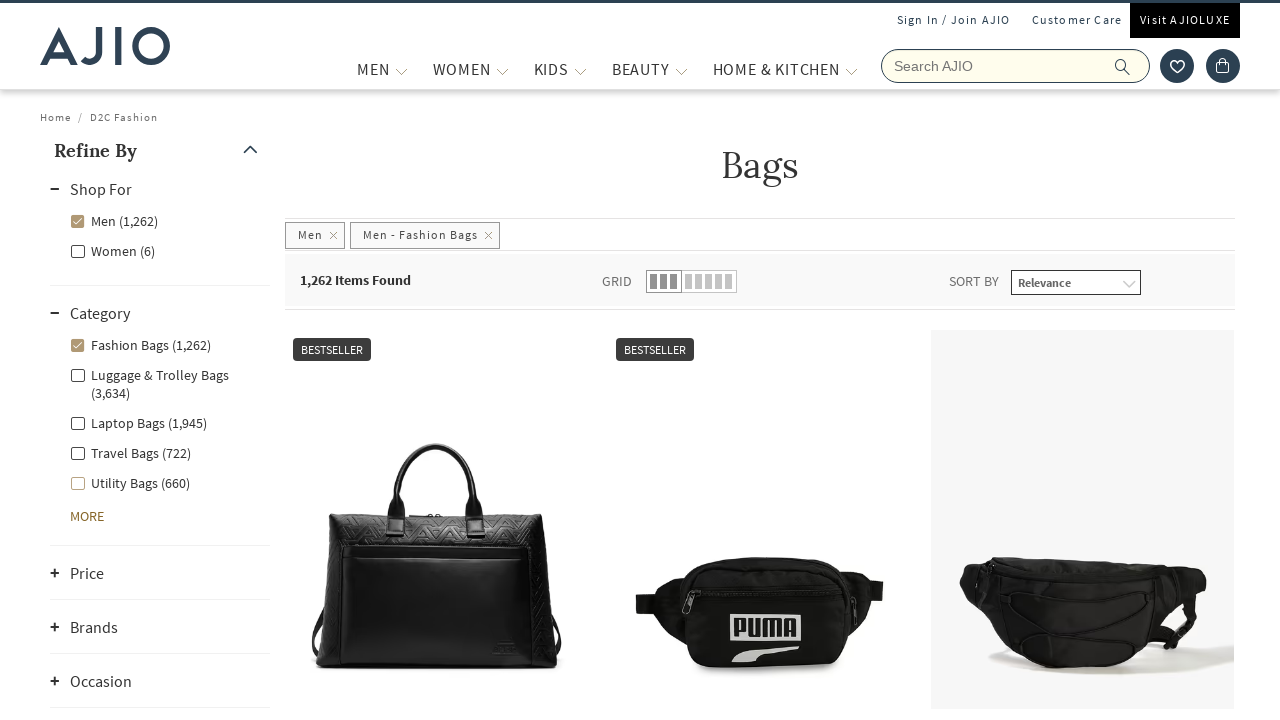

Verified brand information is displayed
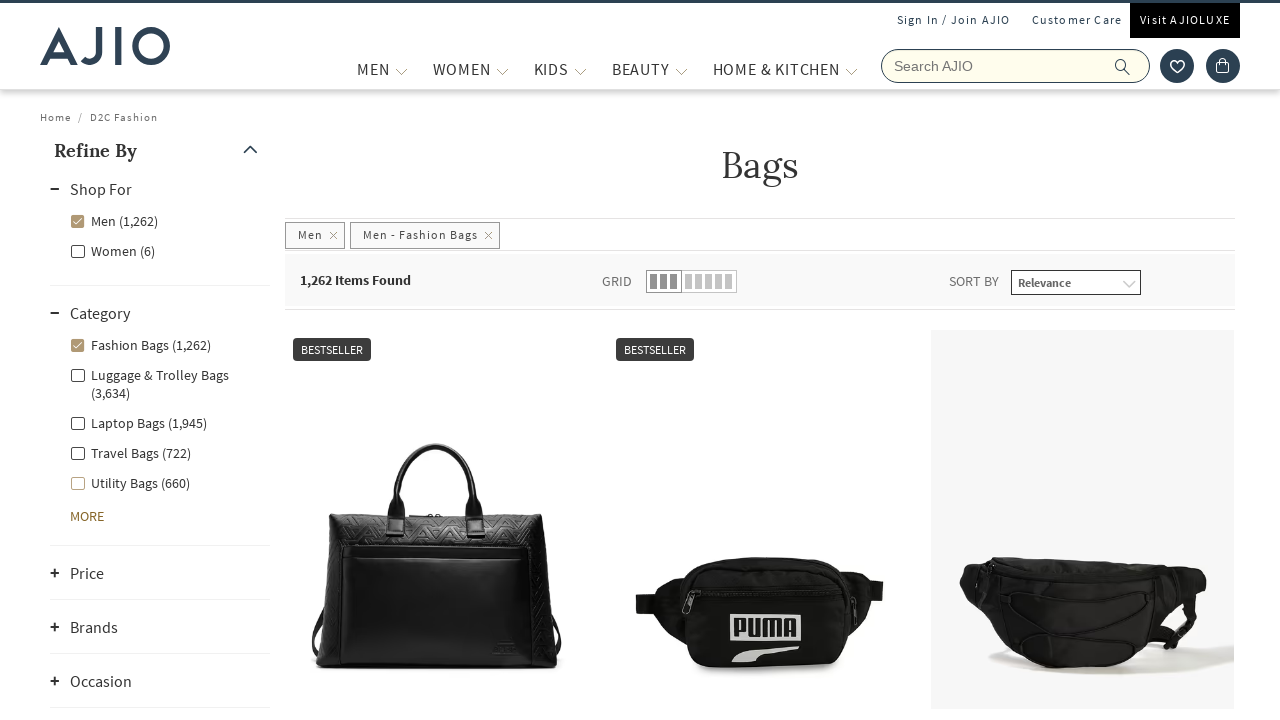

Verified product names are displayed
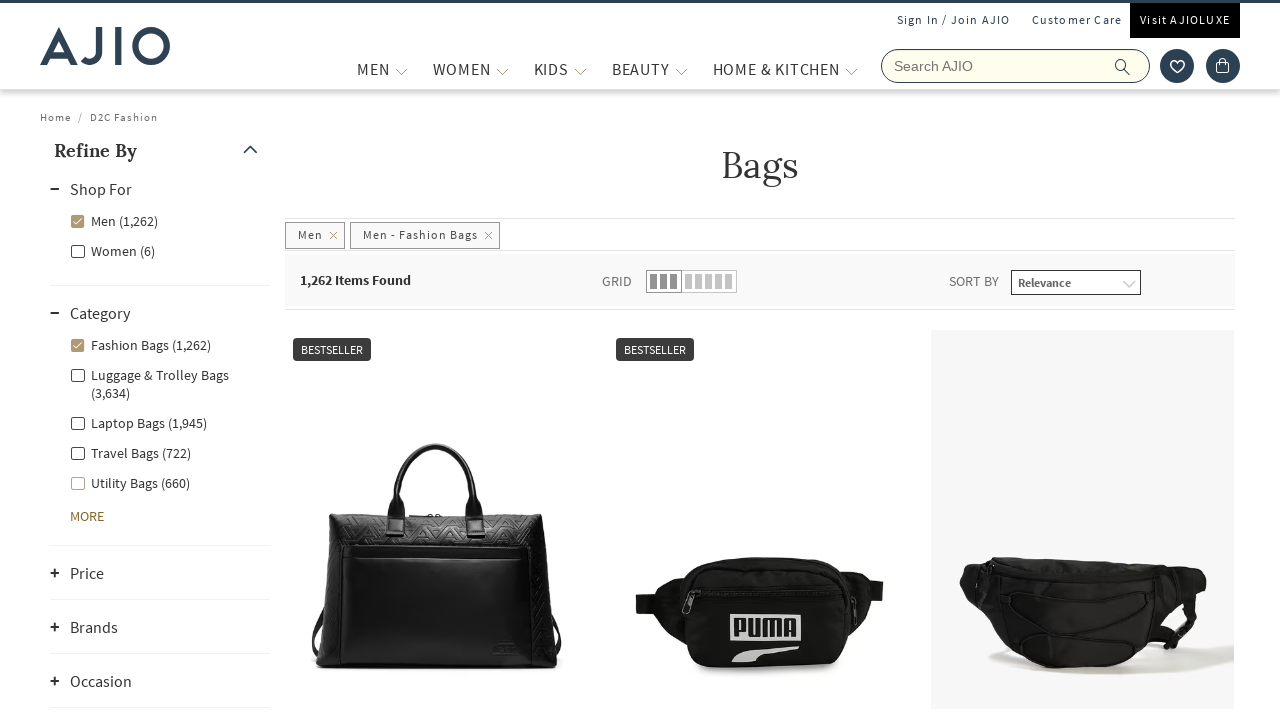

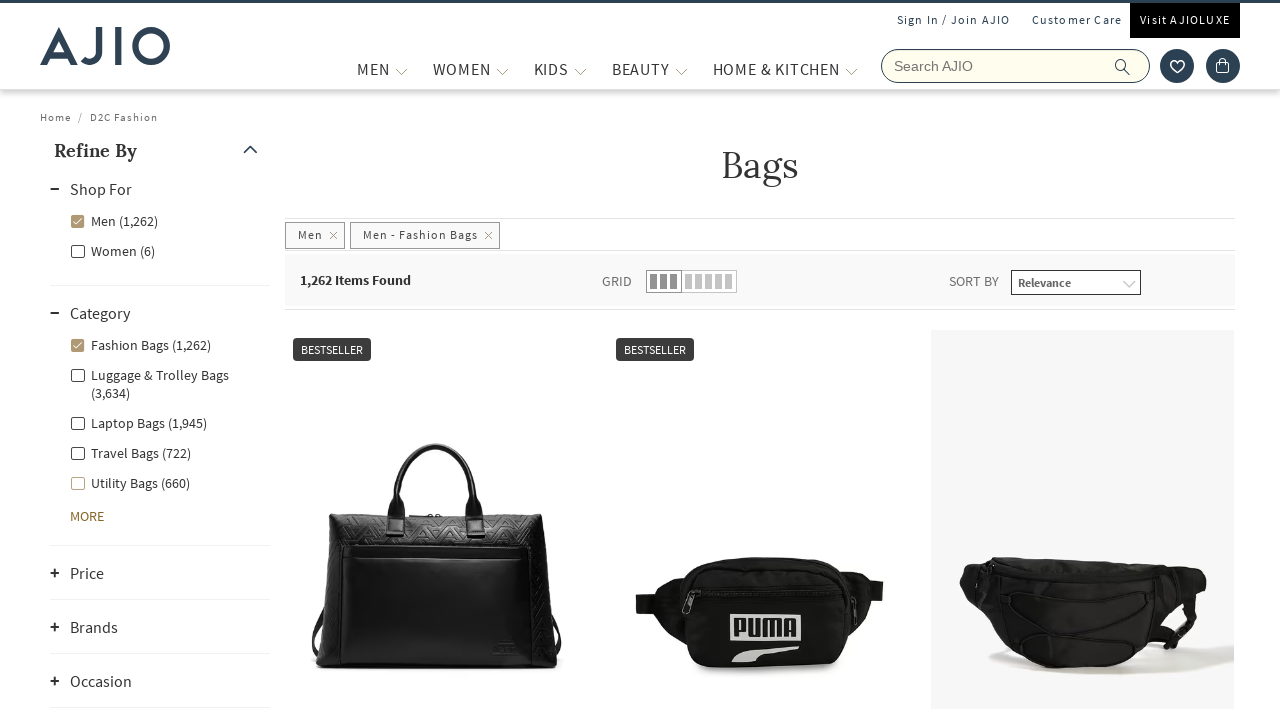